Tests the calculator addition functionality by clicking number buttons (5 + 3) and verifying the result equals 8

Starting URL: https://www.calculator.net

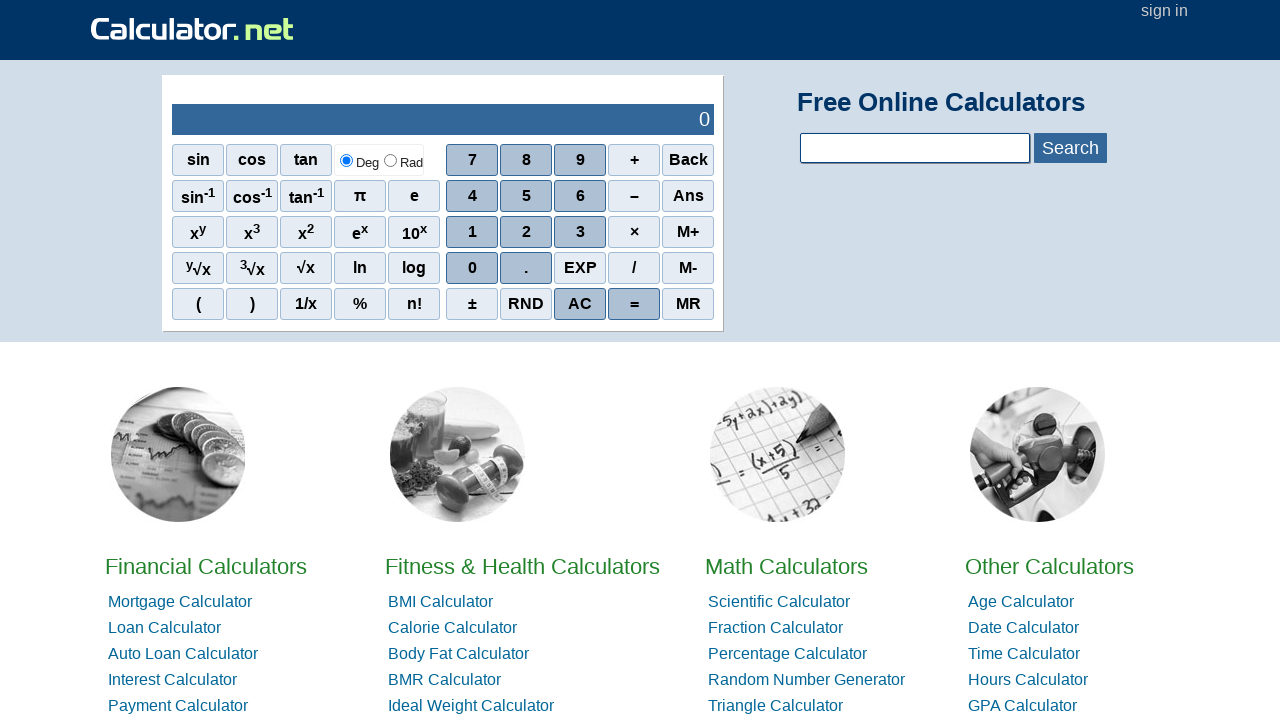

Clicked number 5 button at (526, 196) on span[onclick='r(5)']
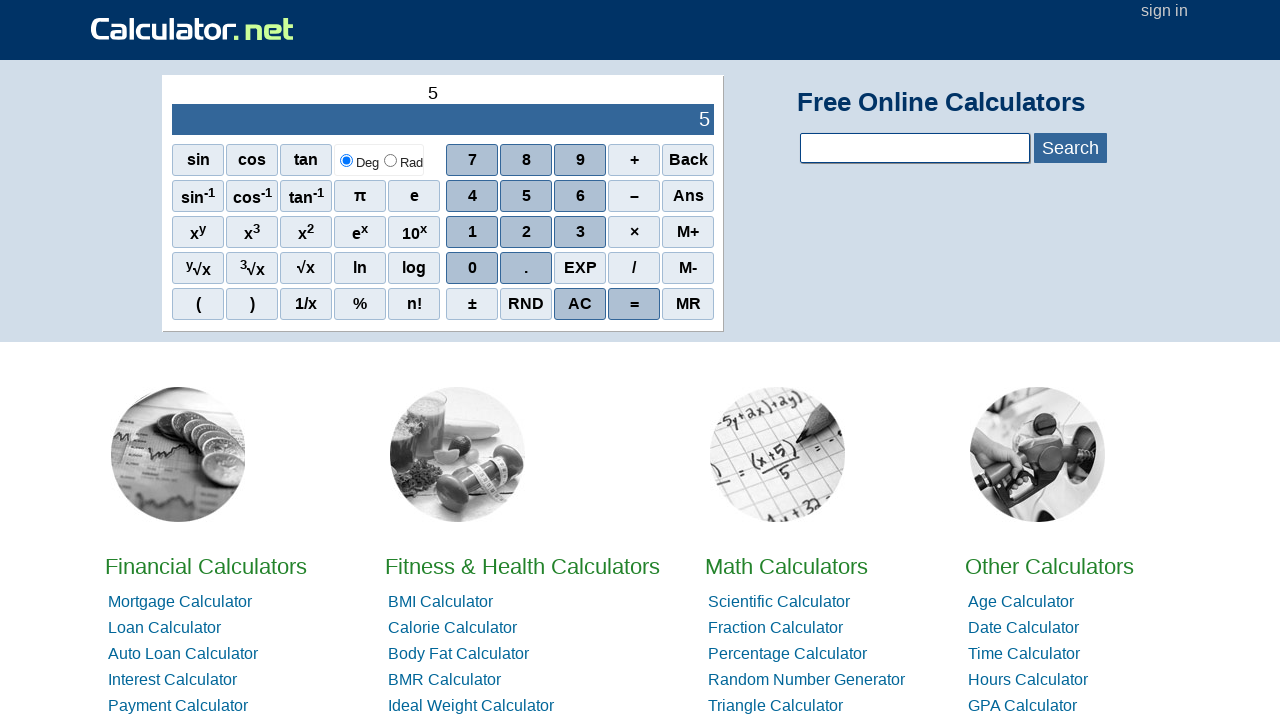

Clicked plus sign button at (634, 160) on span:has-text('+')
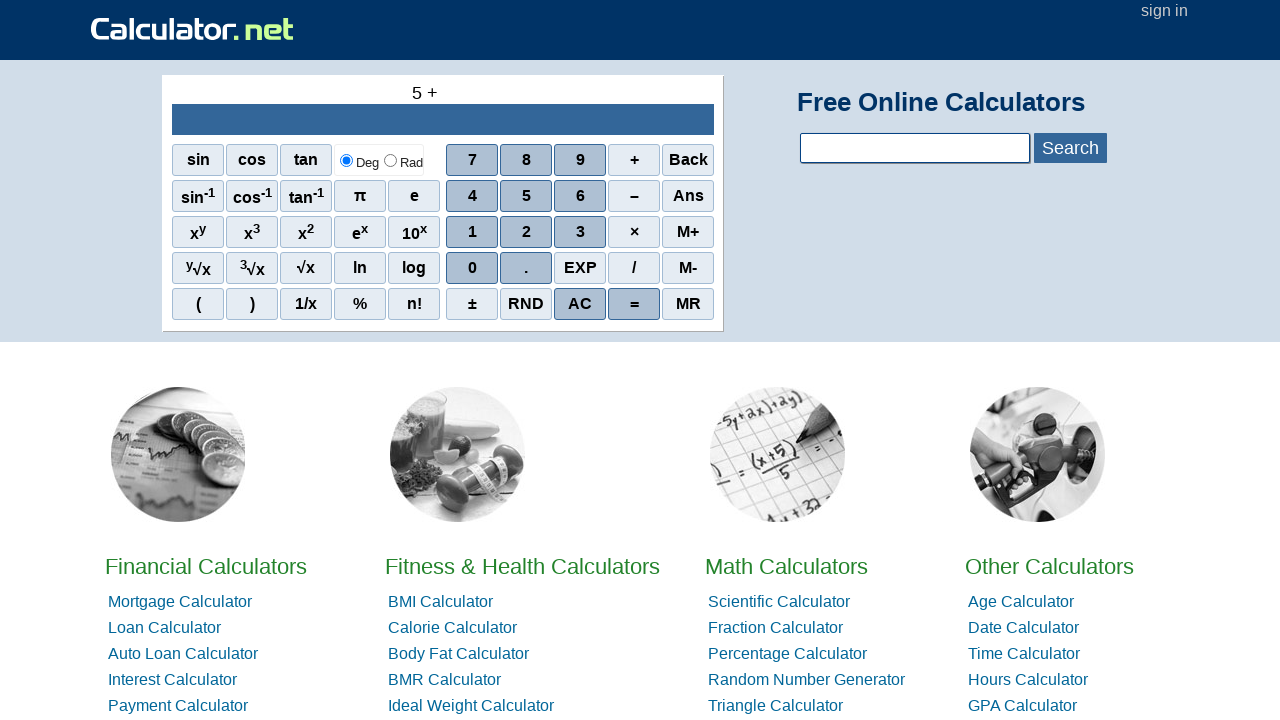

Clicked number 3 button at (580, 232) on span[onclick='r(3)']
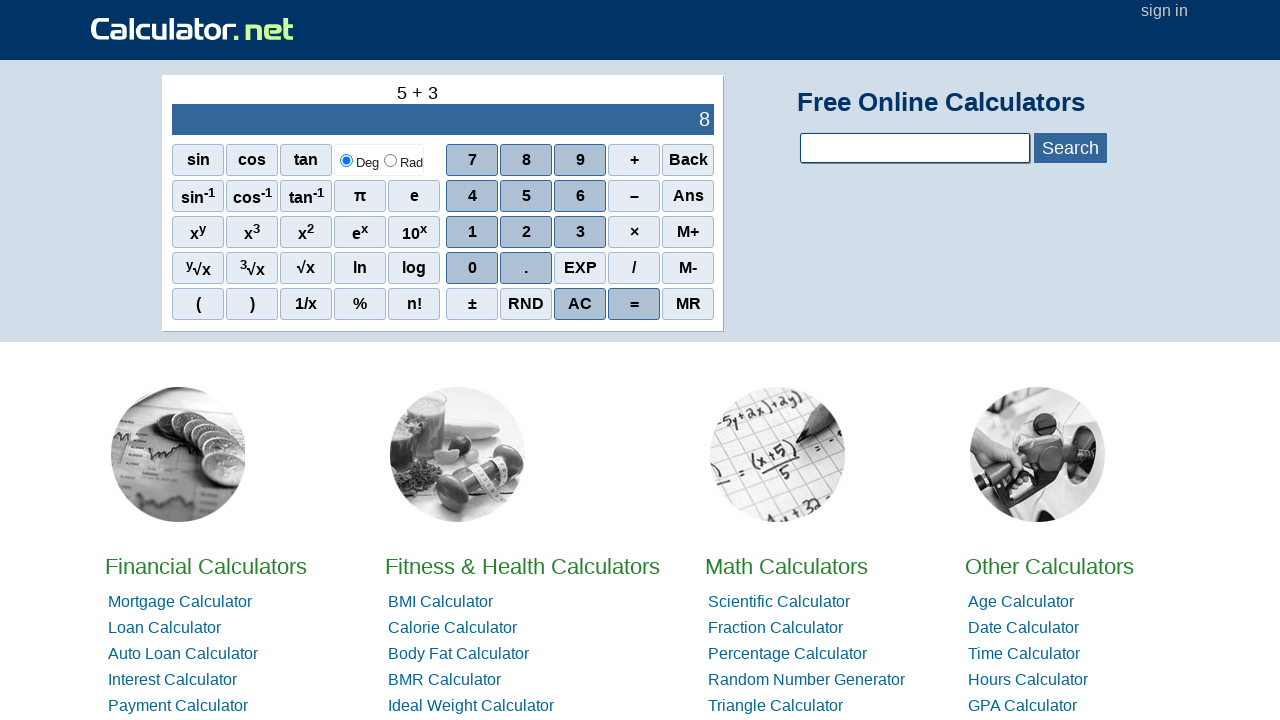

Clicked equals sign button at (634, 304) on span:has-text('=')
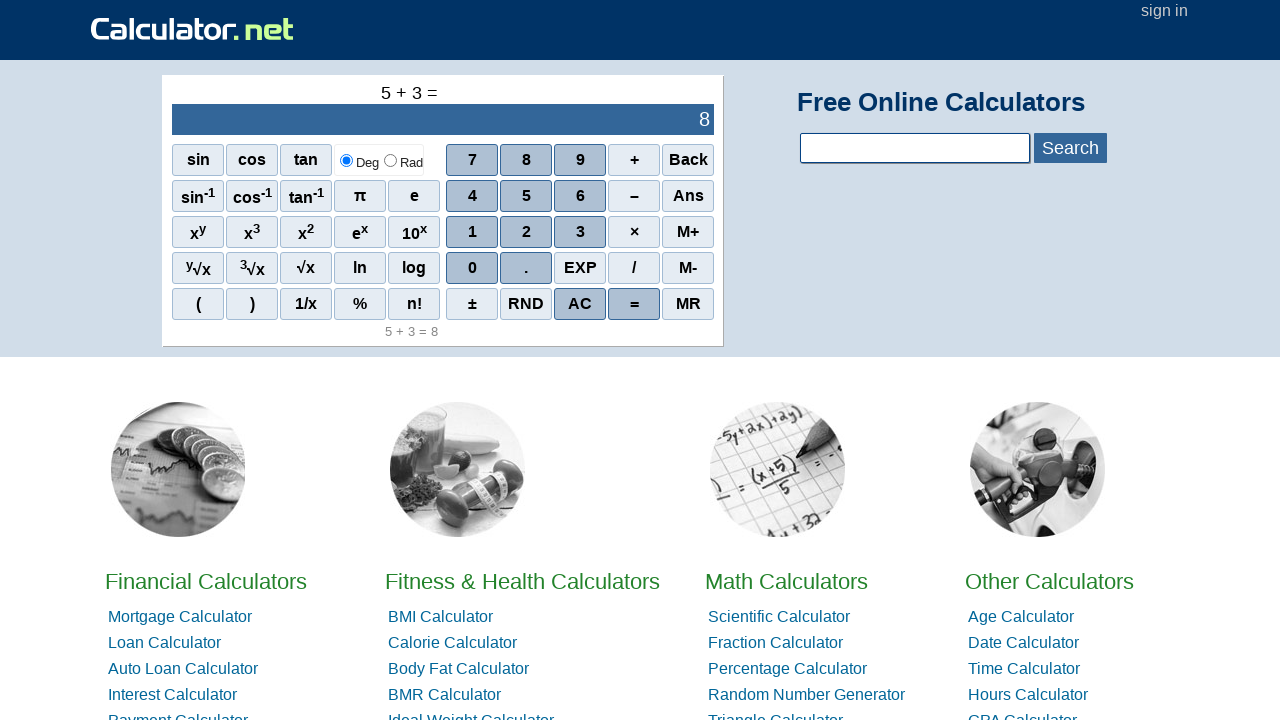

Result output element loaded
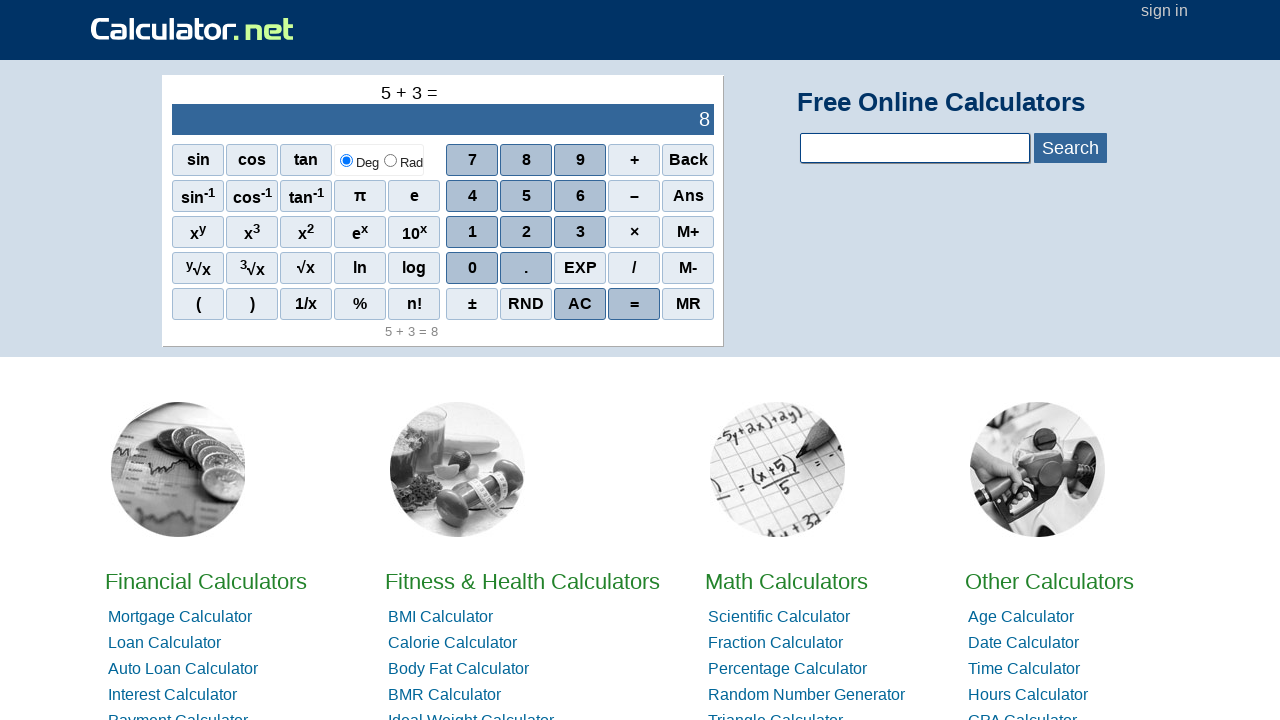

Retrieved result text: 8
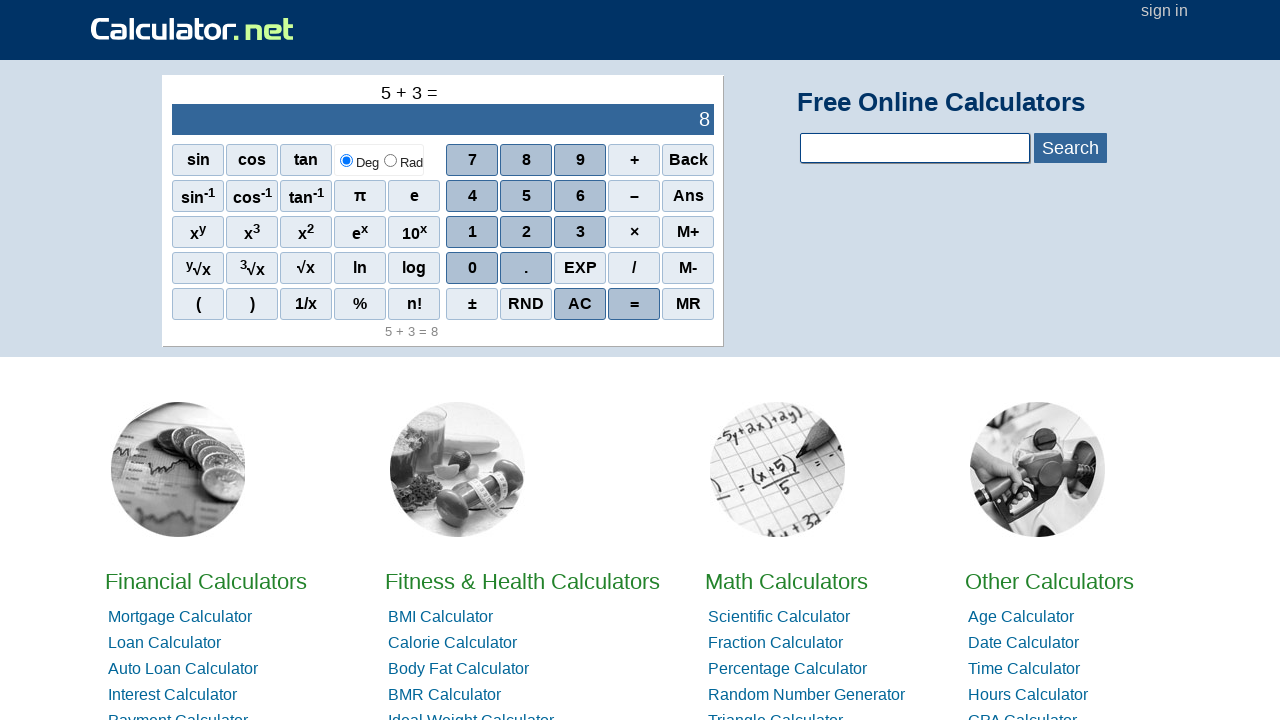

Verified that 5 + 3 = 8
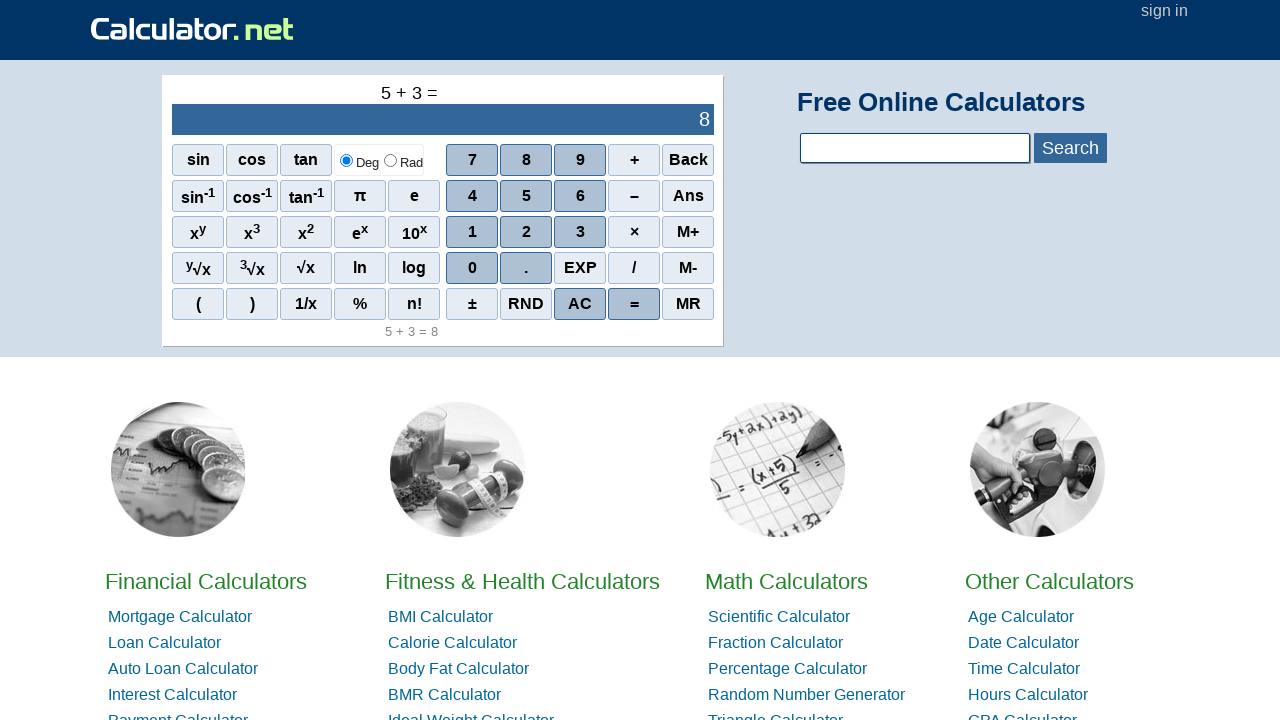

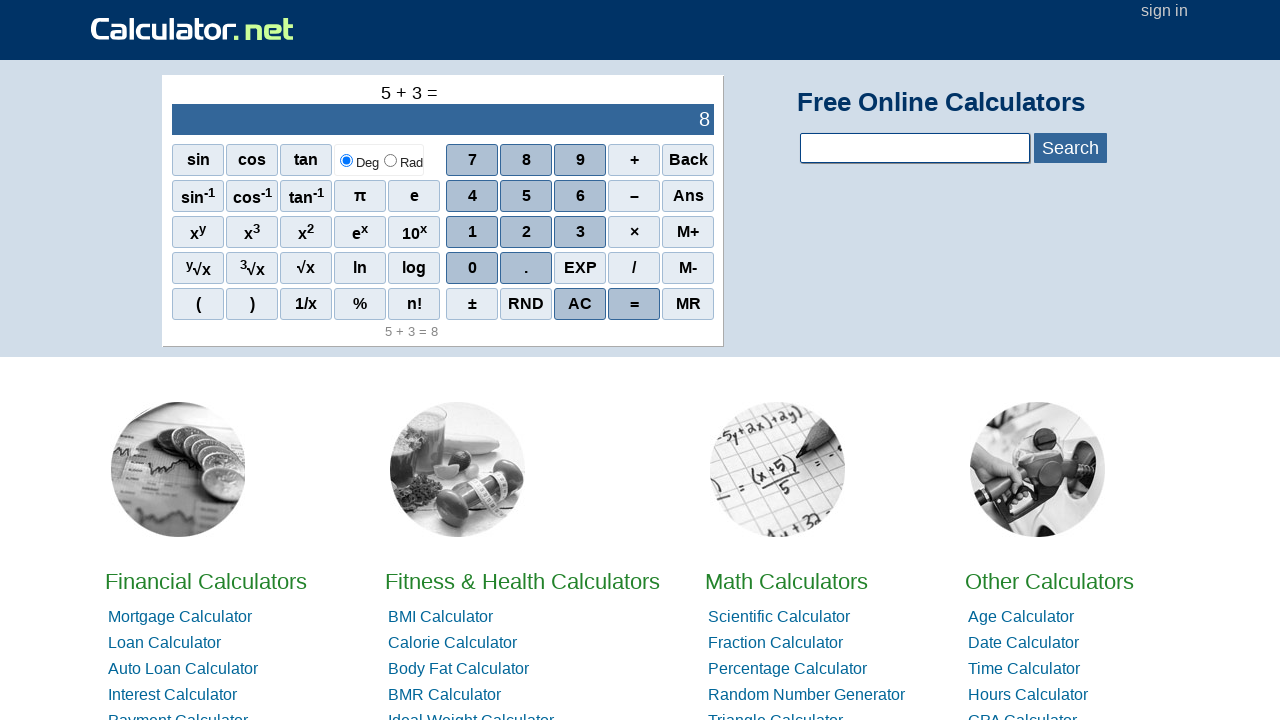